Tests window handling by clicking a link that opens a new window, switching to the new window, verifying an element exists, closing the new window, and switching back to the original window.

Starting URL: http://www.testdiary.com/training/selenium/selenium-test-page/

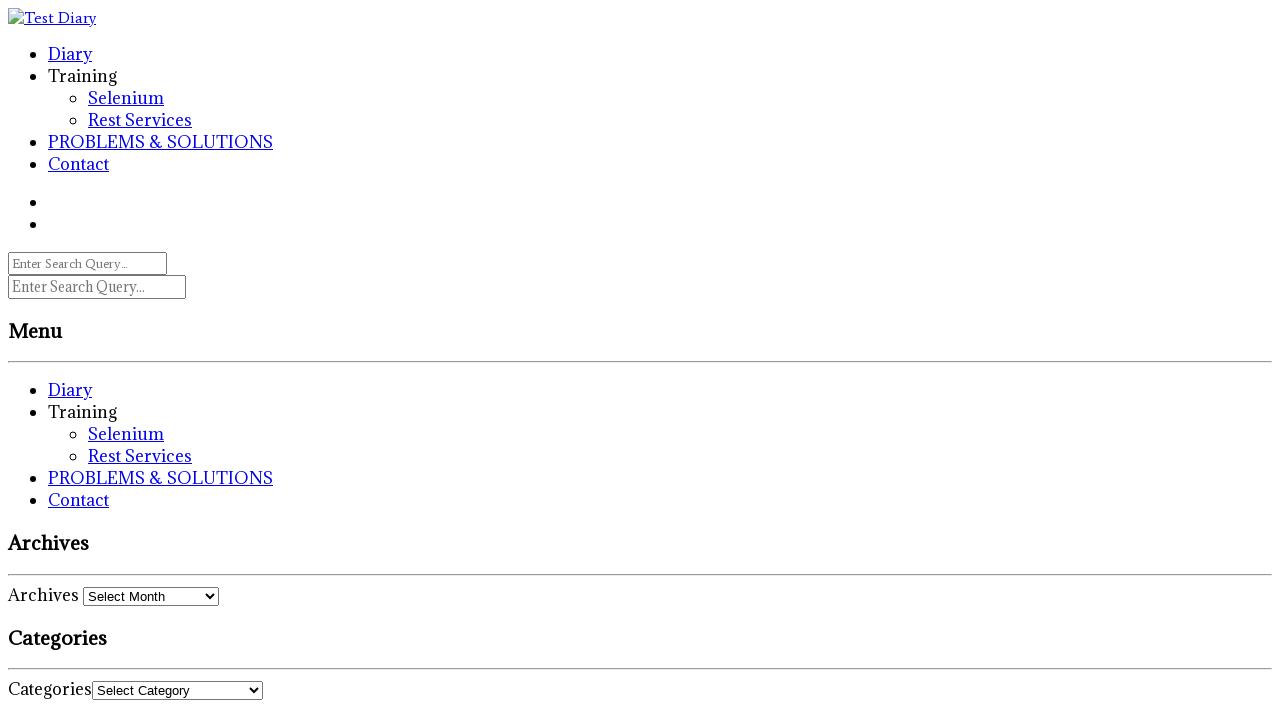

Waited for 'Open page in a new window' link to be visible
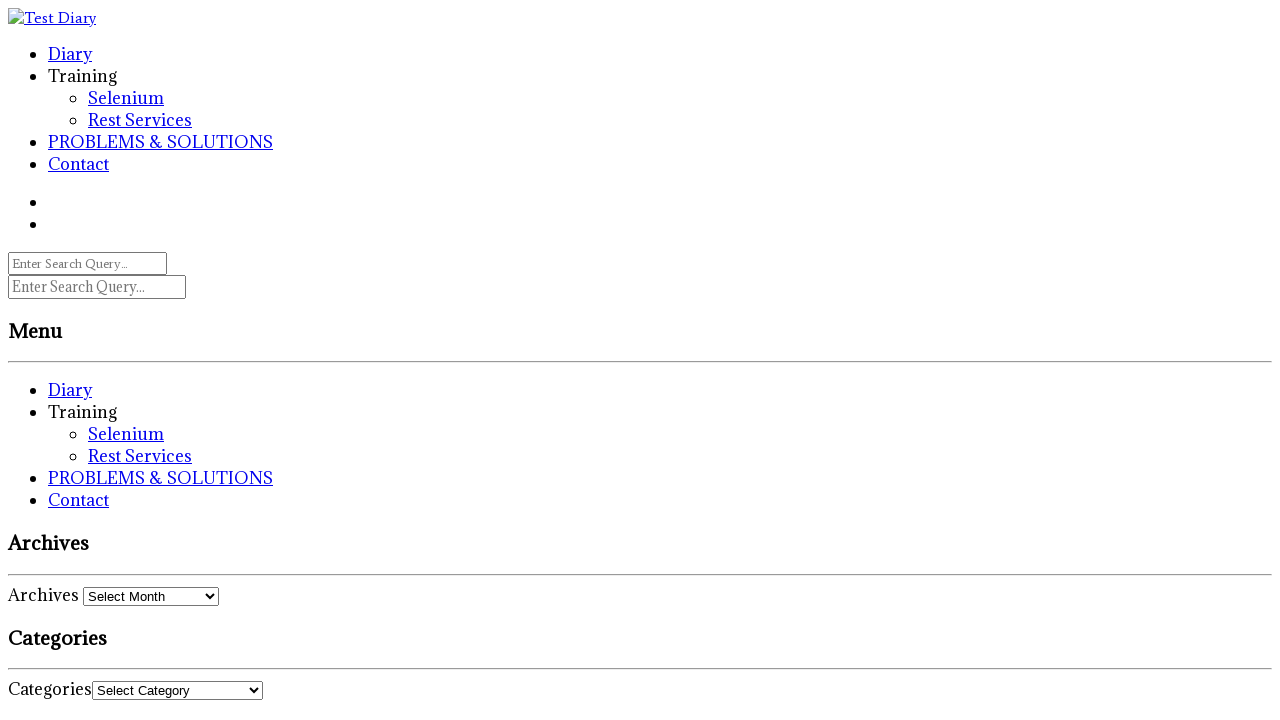

Clicked link to open page in new window at (119, 361) on text=Open page in a new window
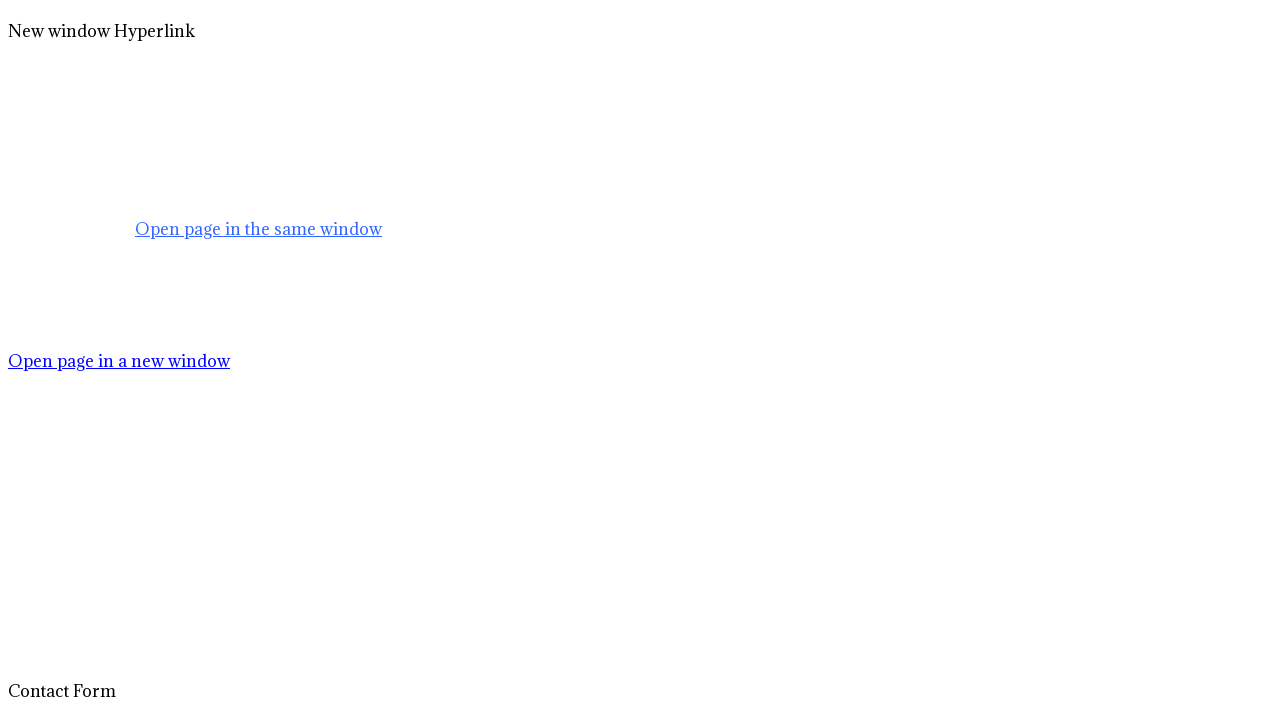

New window opened and captured
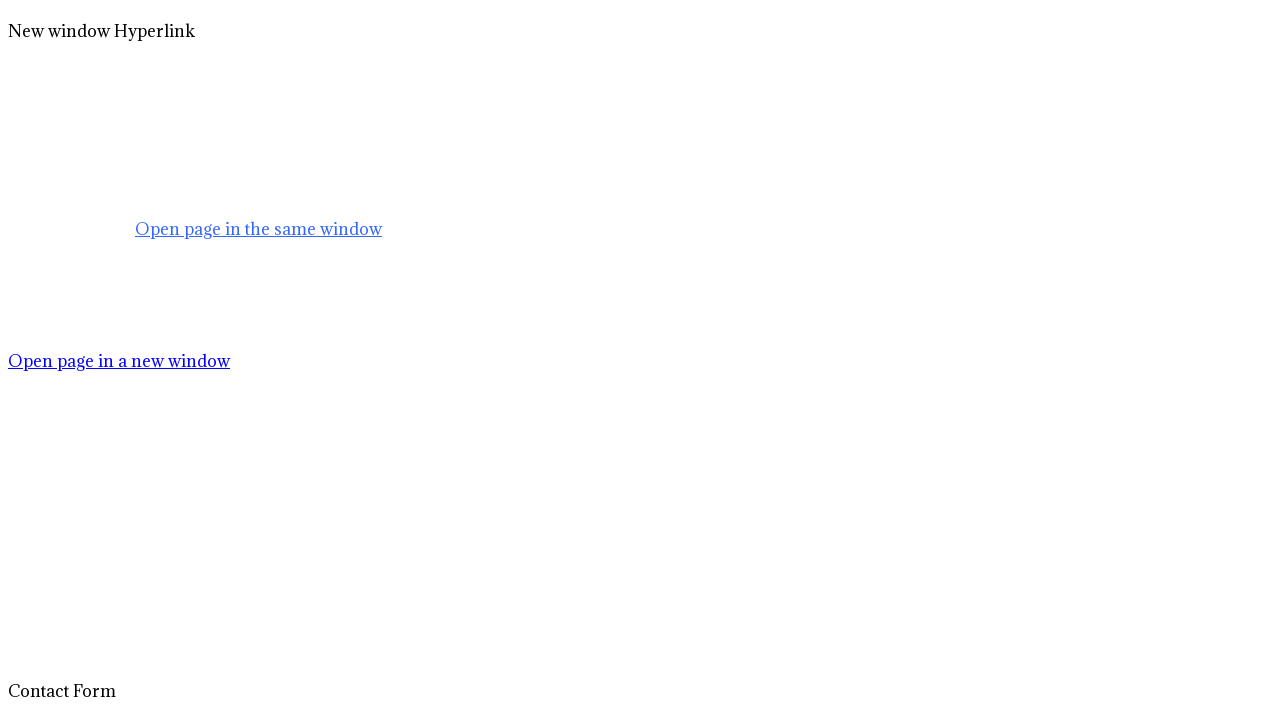

Waited for #testpagelink element to be visible in new window
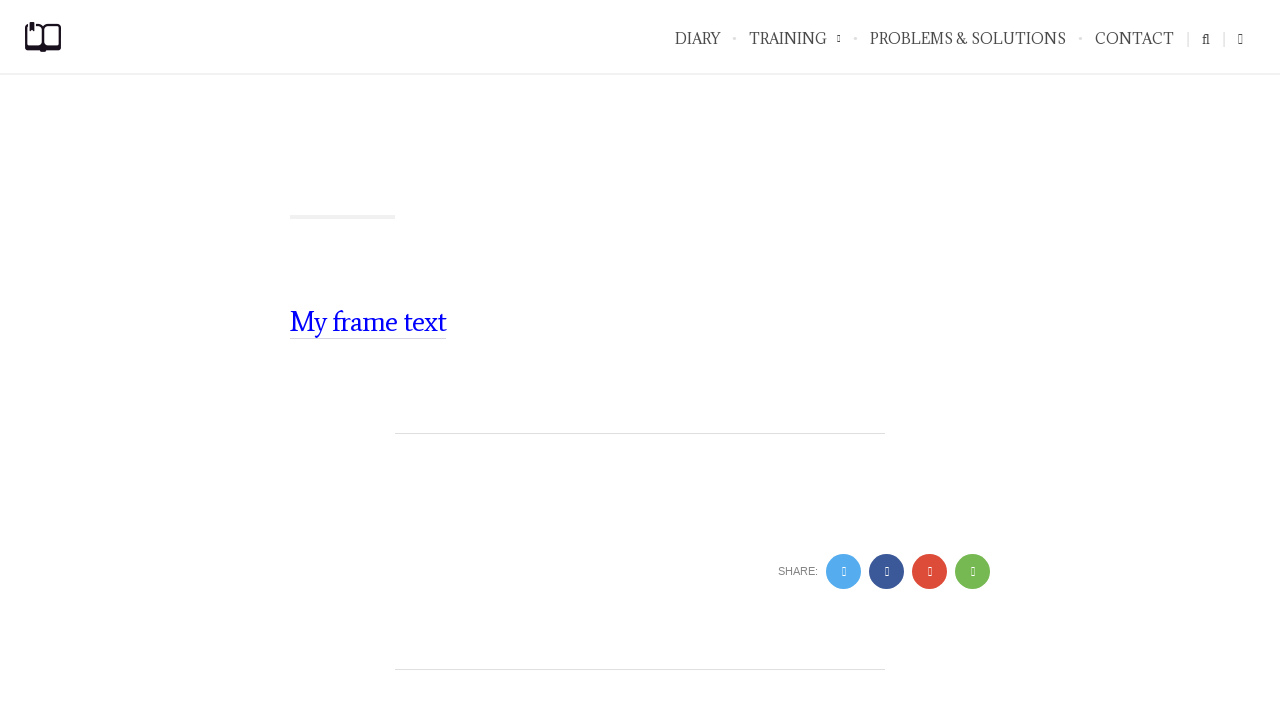

Closed the new window
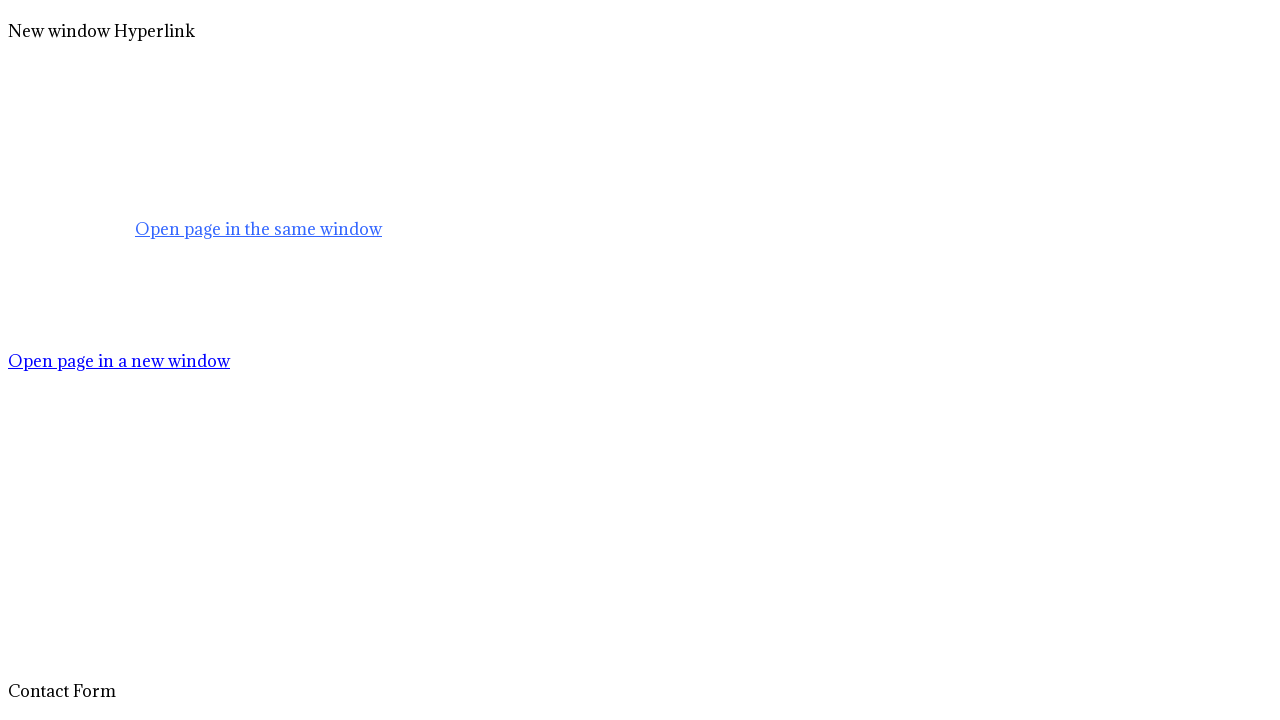

Verified return to original page with 'Open page in a new window' link visible
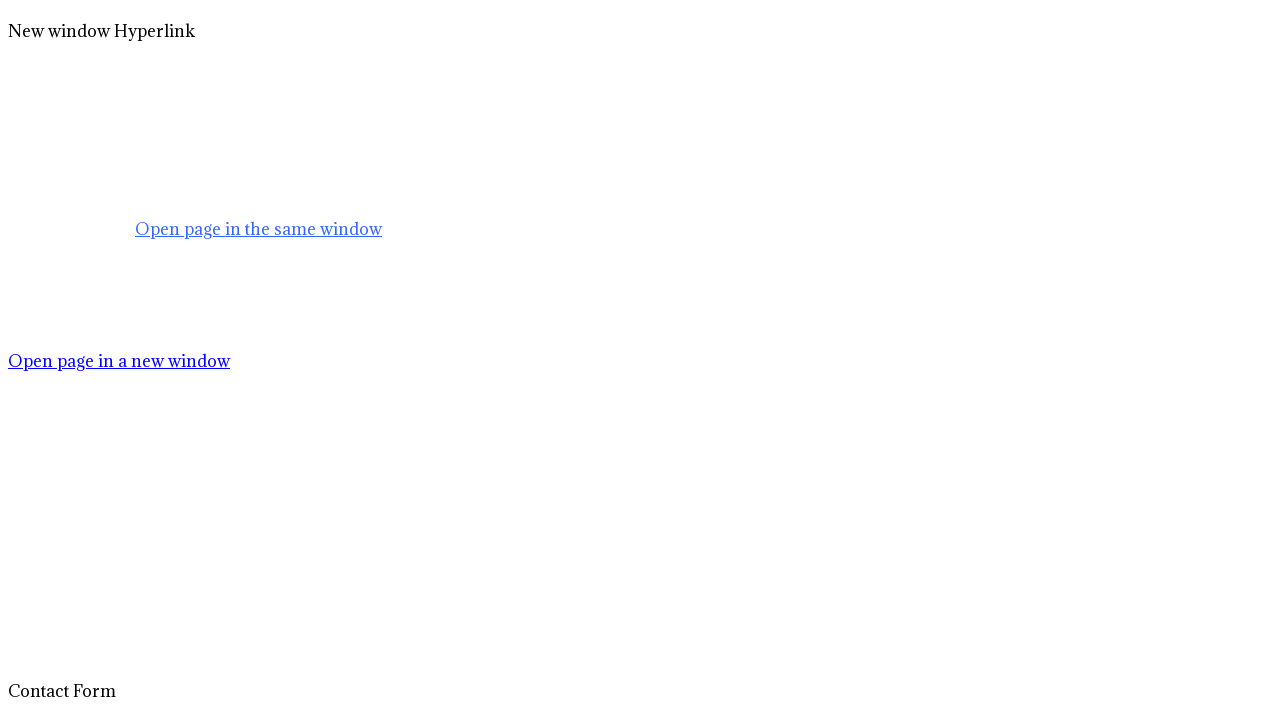

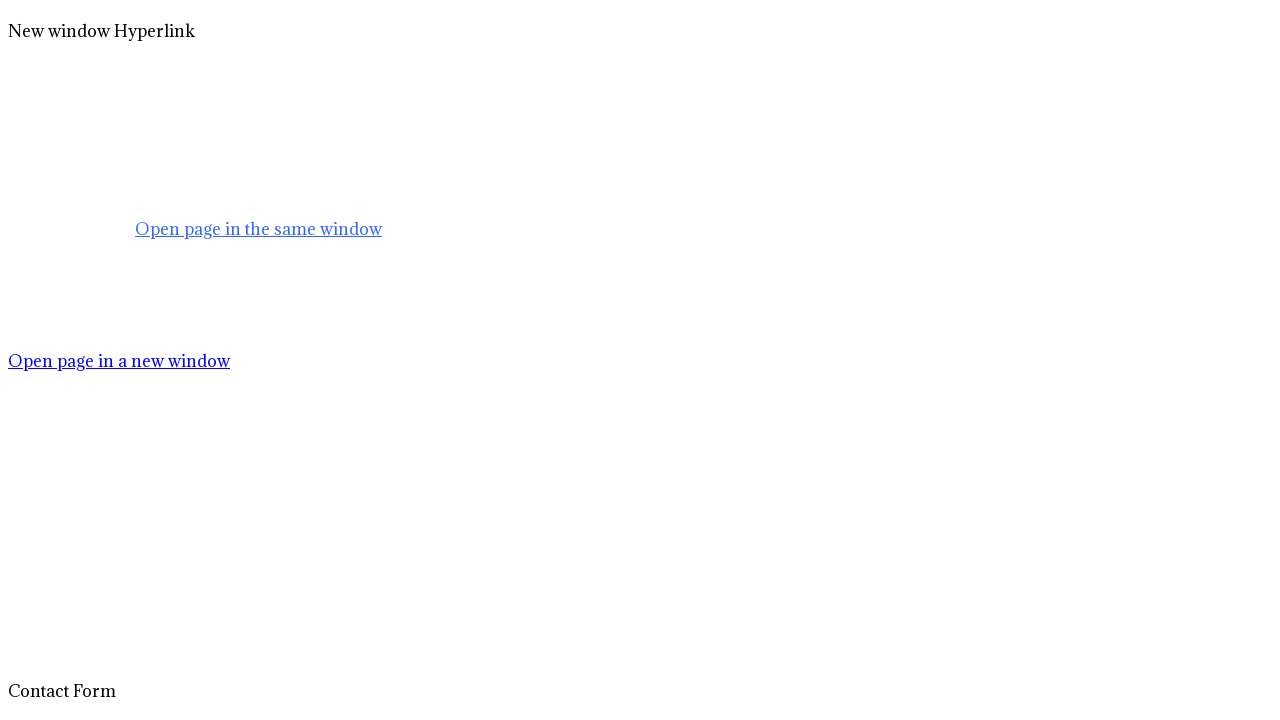